Tests sorting a numeric column (Due) in descending order by clicking the column header twice and verifying the values are sorted correctly.

Starting URL: http://the-internet.herokuapp.com/tables

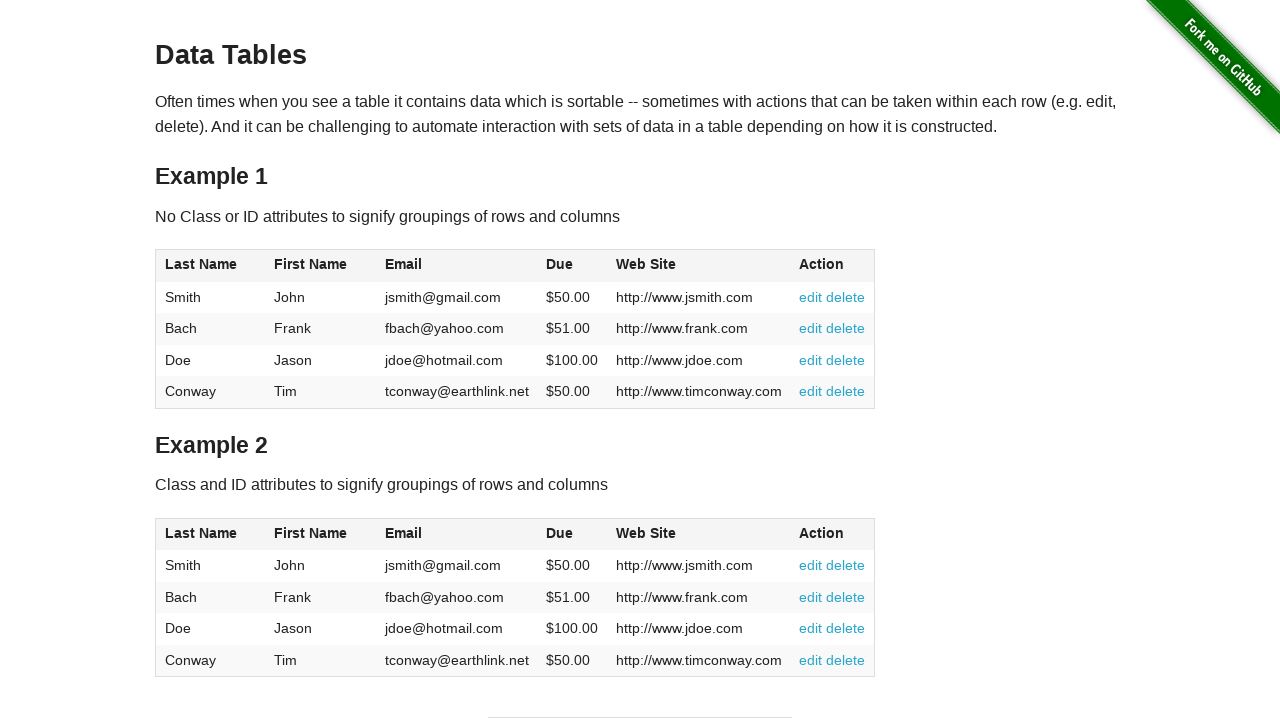

Clicked Due column header once for ascending sort at (572, 266) on #table1 thead tr th:nth-of-type(4)
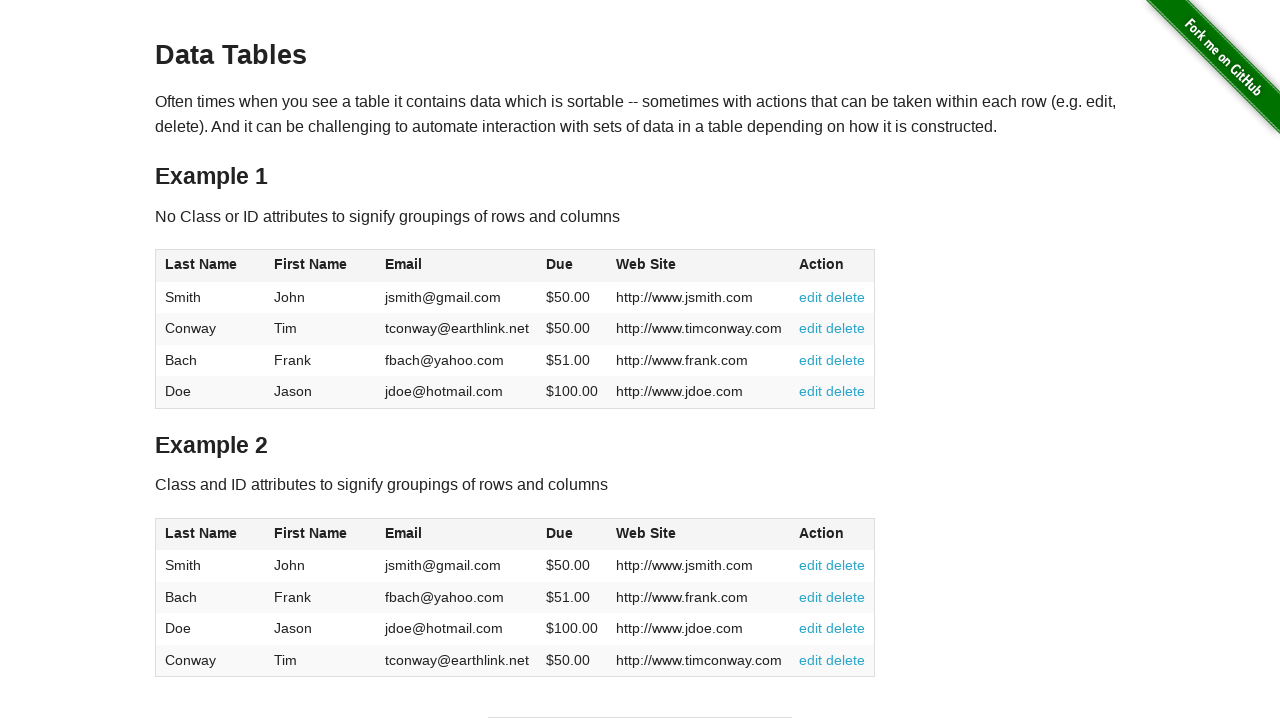

Clicked Due column header again to sort descending at (572, 266) on #table1 thead tr th:nth-of-type(4)
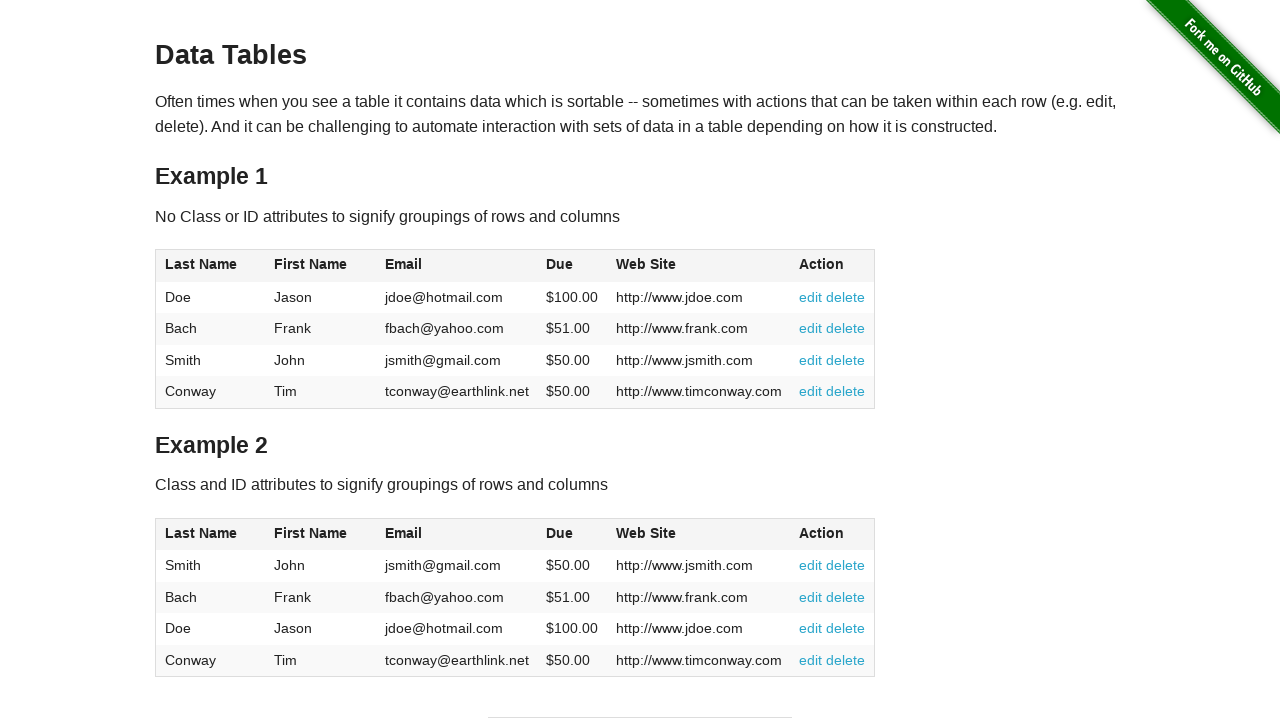

Table data loaded and Due column values are visible
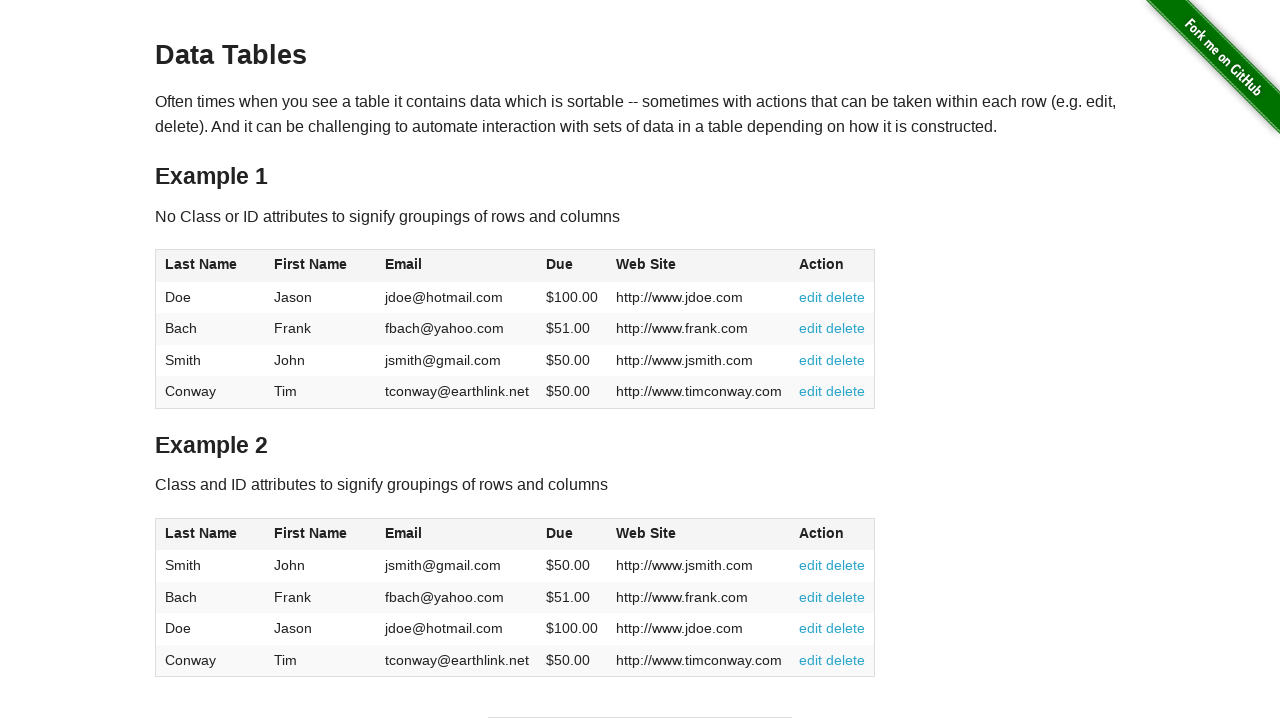

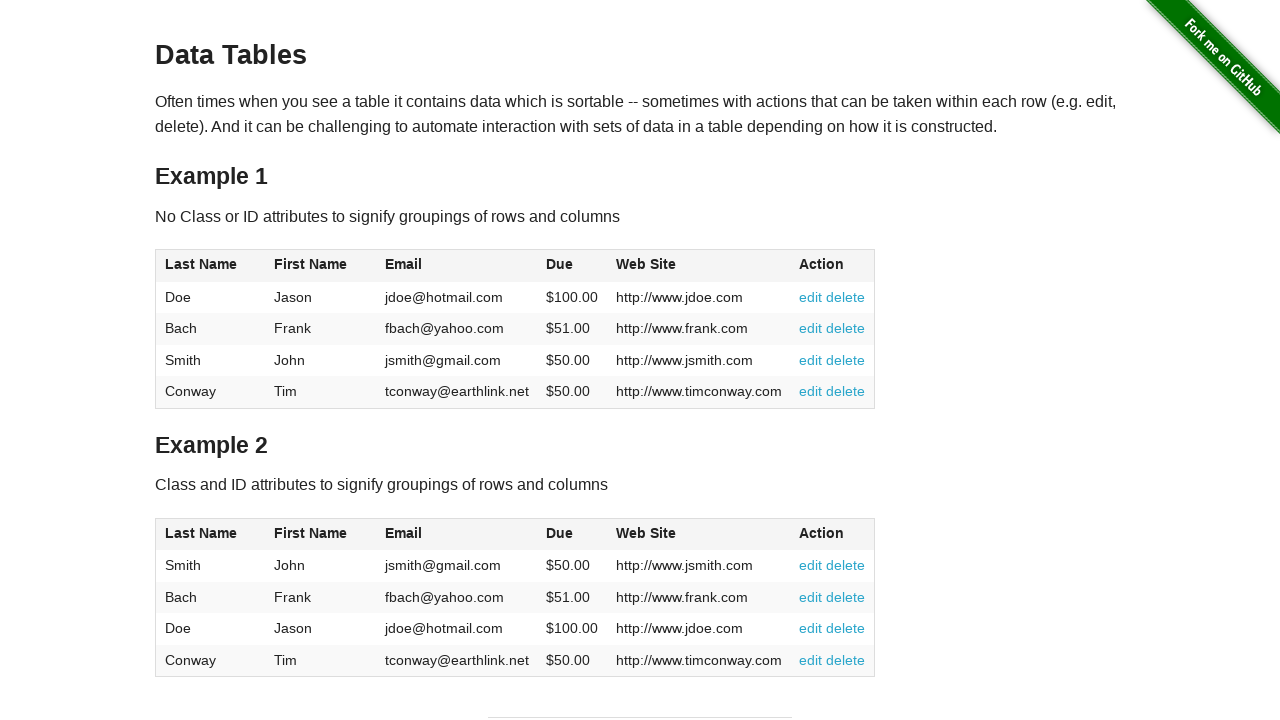